Tests the local storage display functionality by clicking the display button and verifying the local storage content is shown.

Starting URL: https://bonigarcia.dev/selenium-webdriver-java/web-storage.html

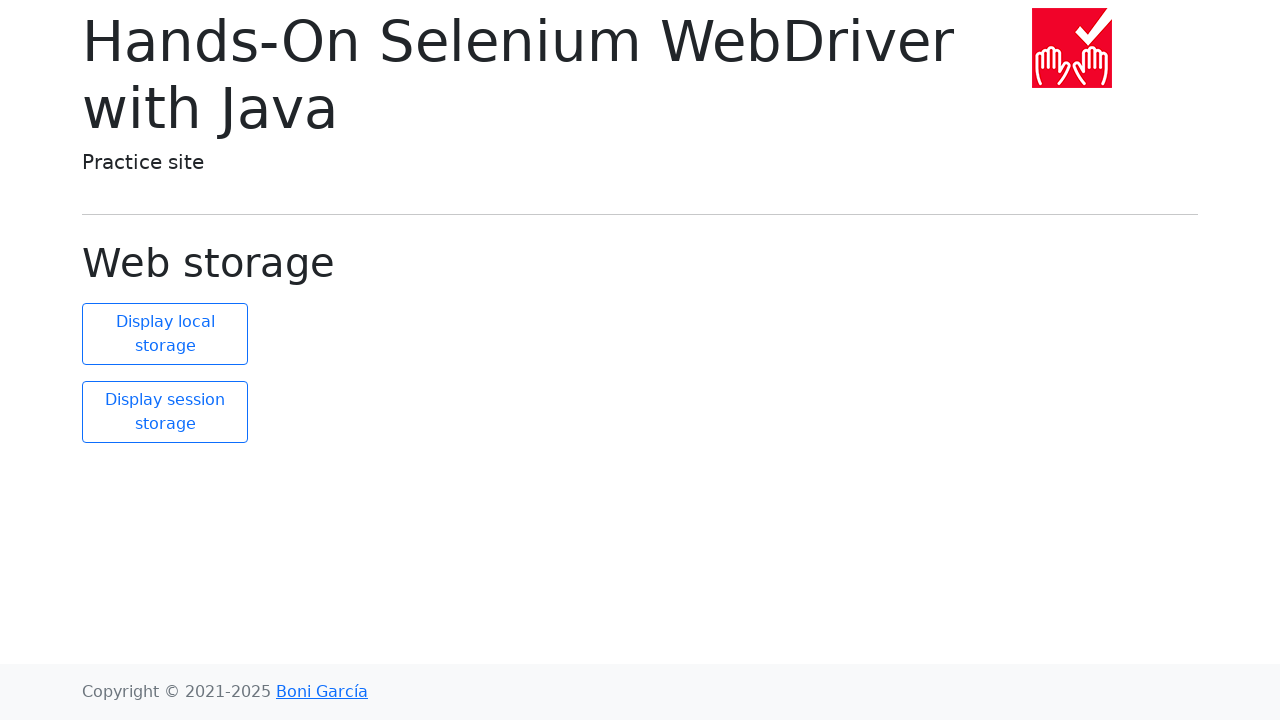

Navigated to web storage test page
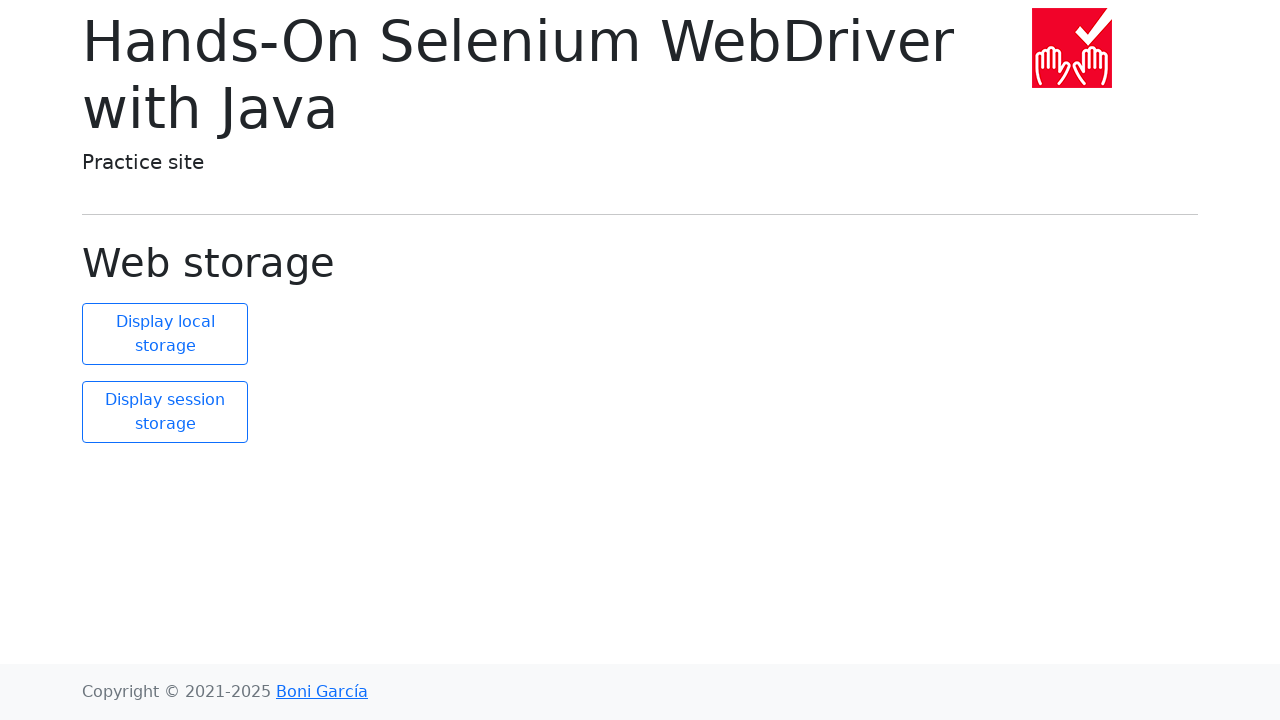

Clicked display local storage button at (165, 334) on #display-local
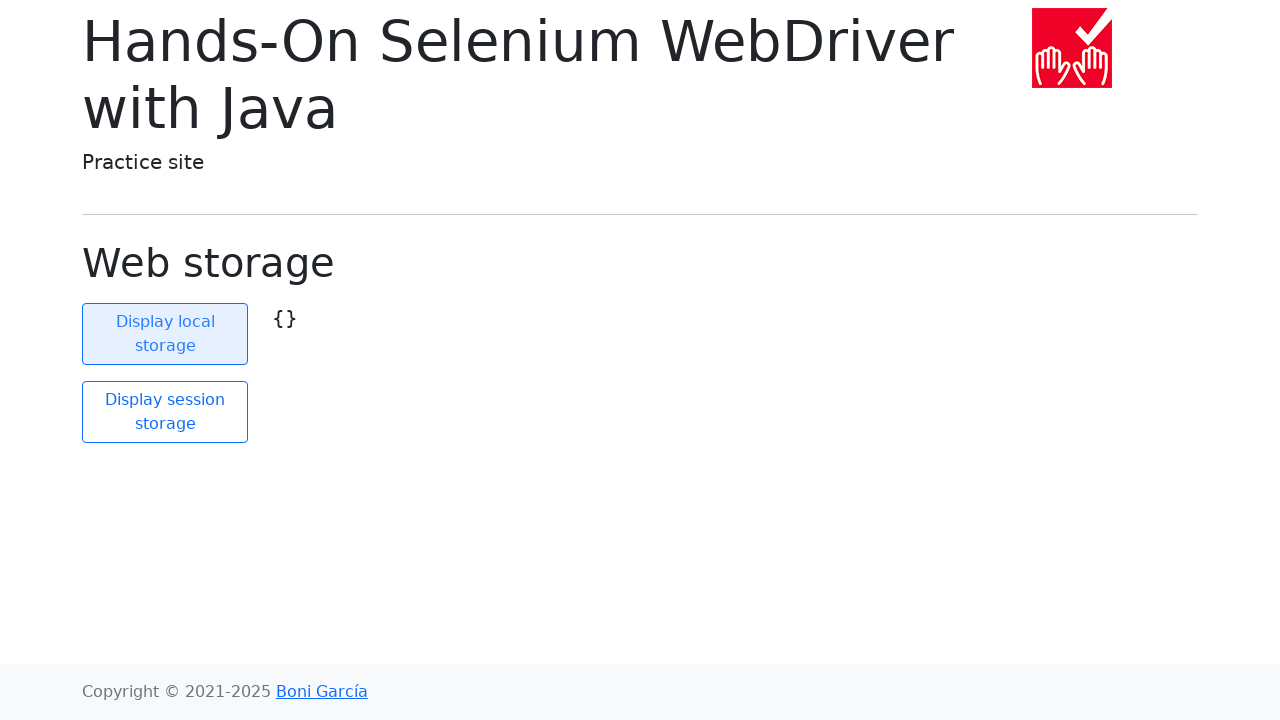

Local storage content displayed and visible
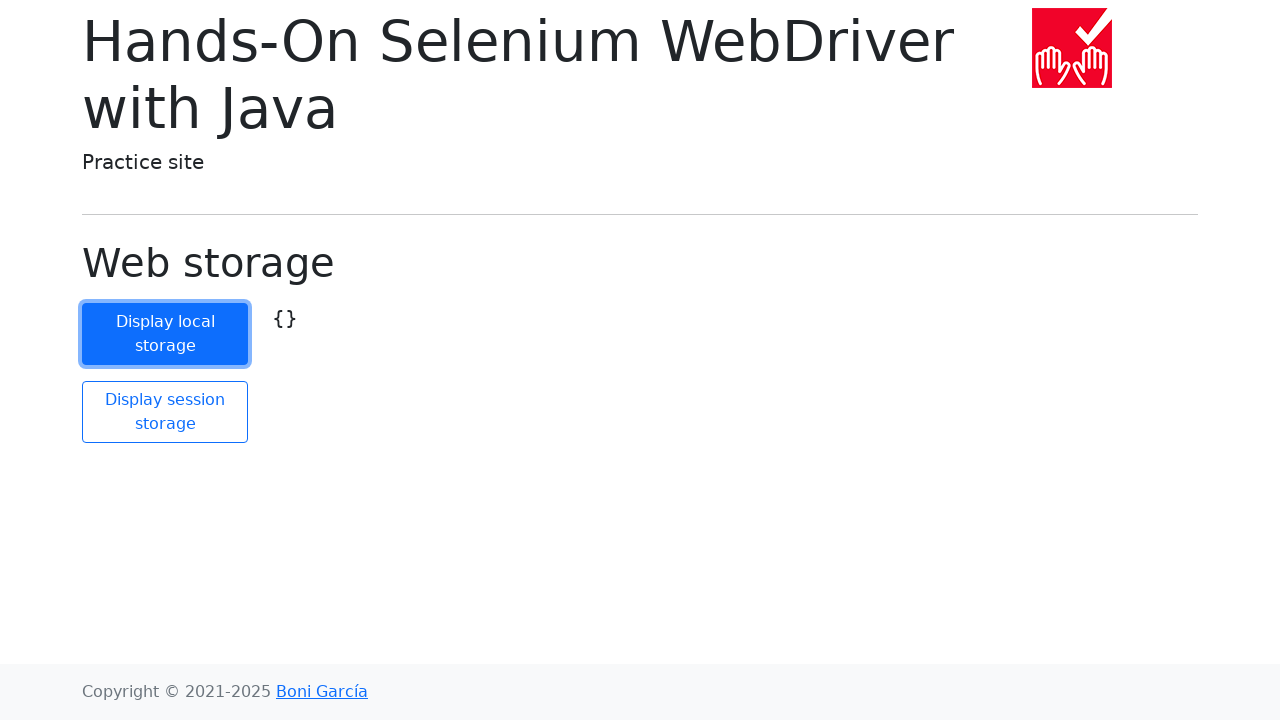

Verified local storage content: {}
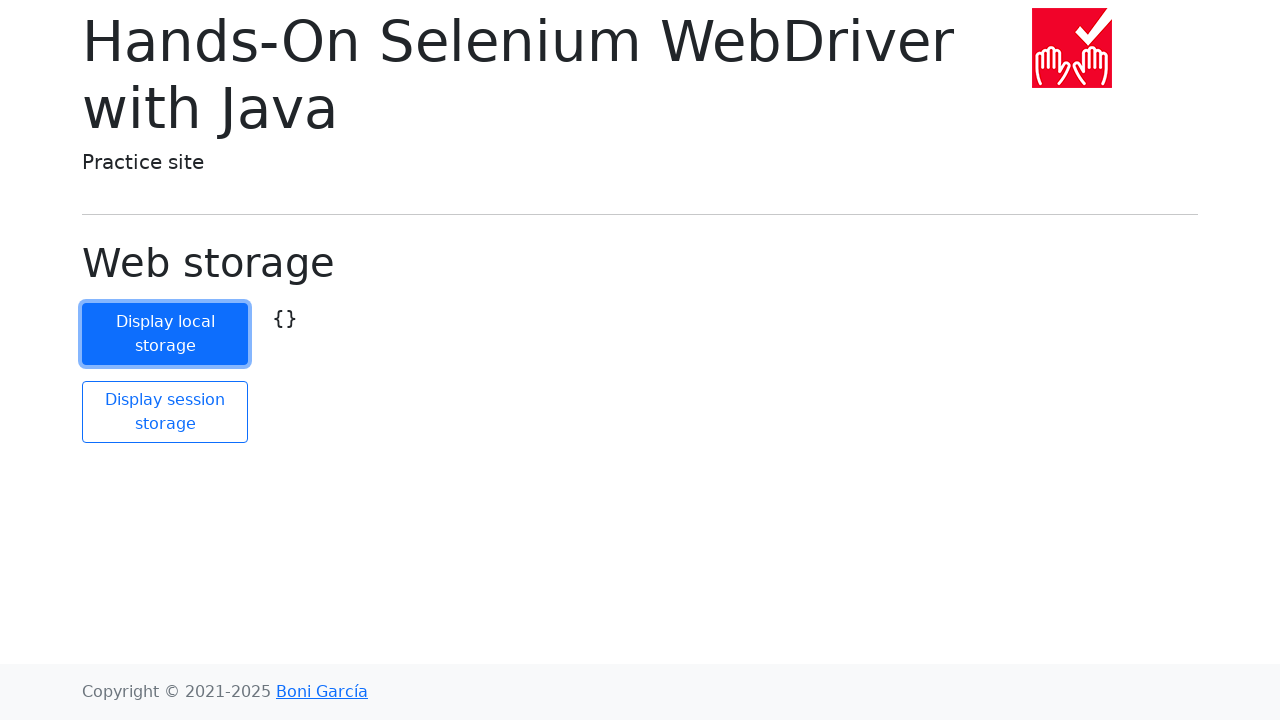

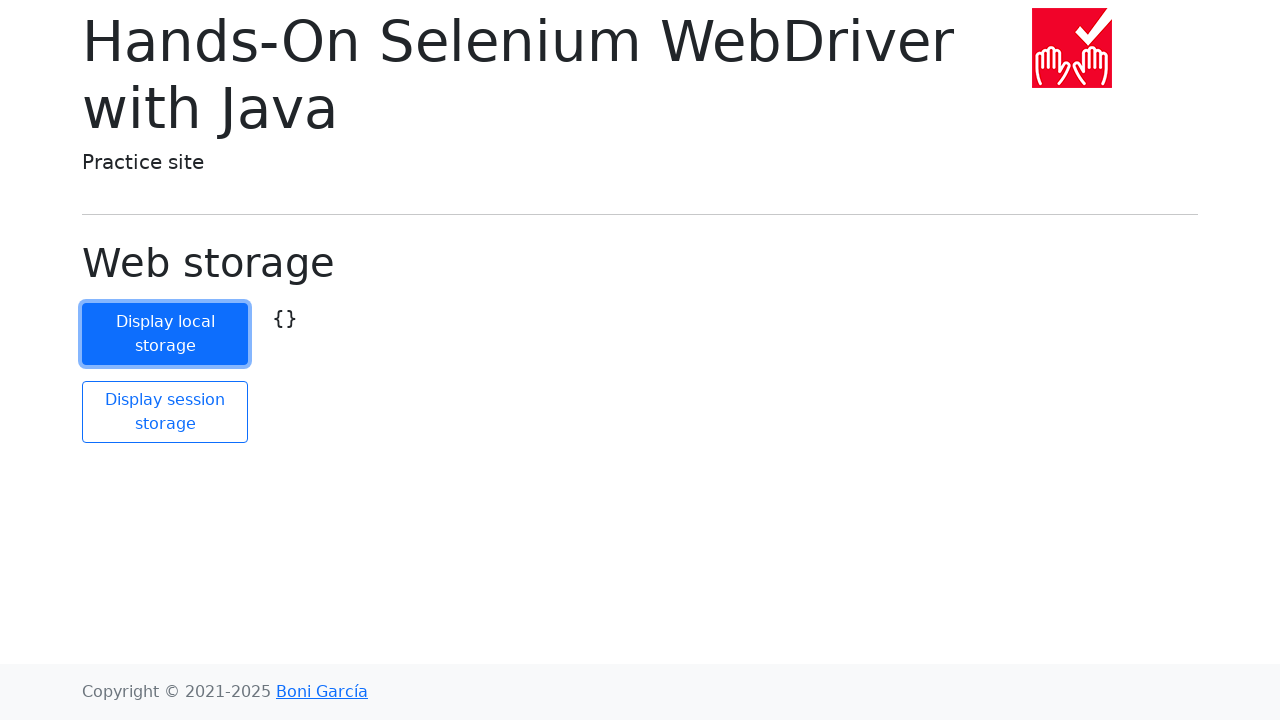